Tests web form submission by entering text in the input field, submitting the form, and confirming the success message appears.

Starting URL: https://www.selenium.dev/selenium/web/web-form.html

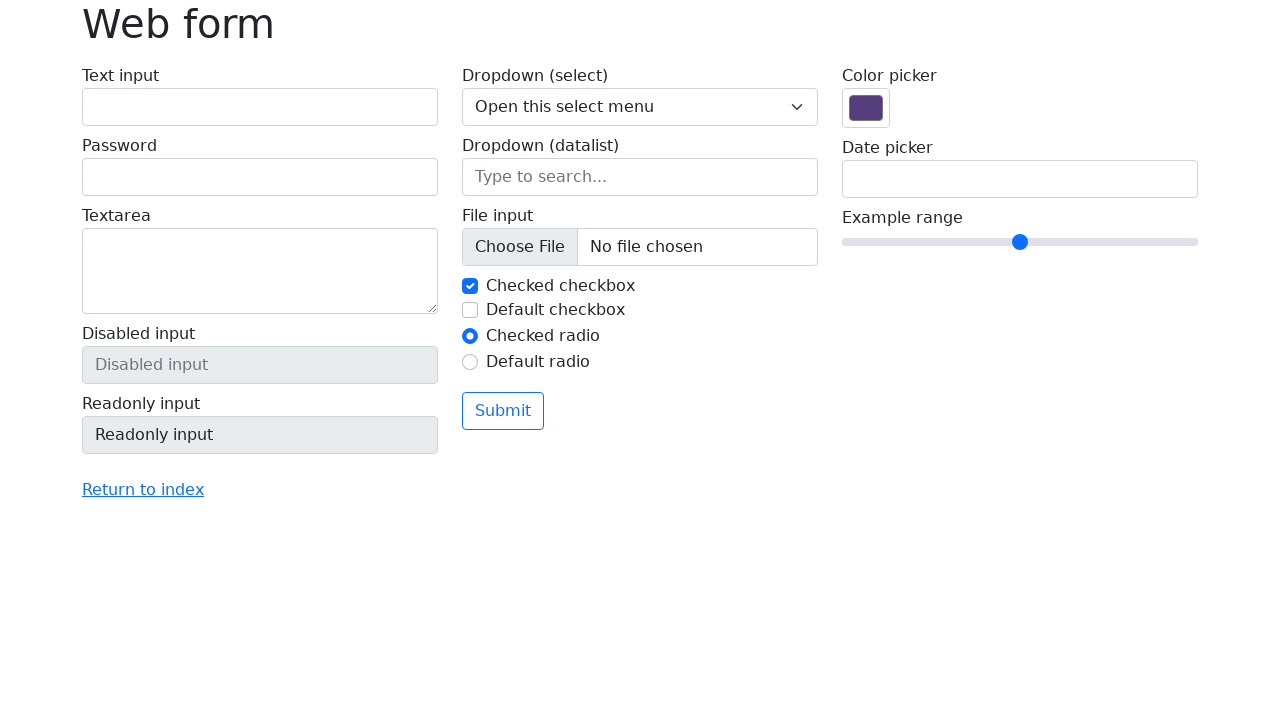

Verified page title is 'Web form'
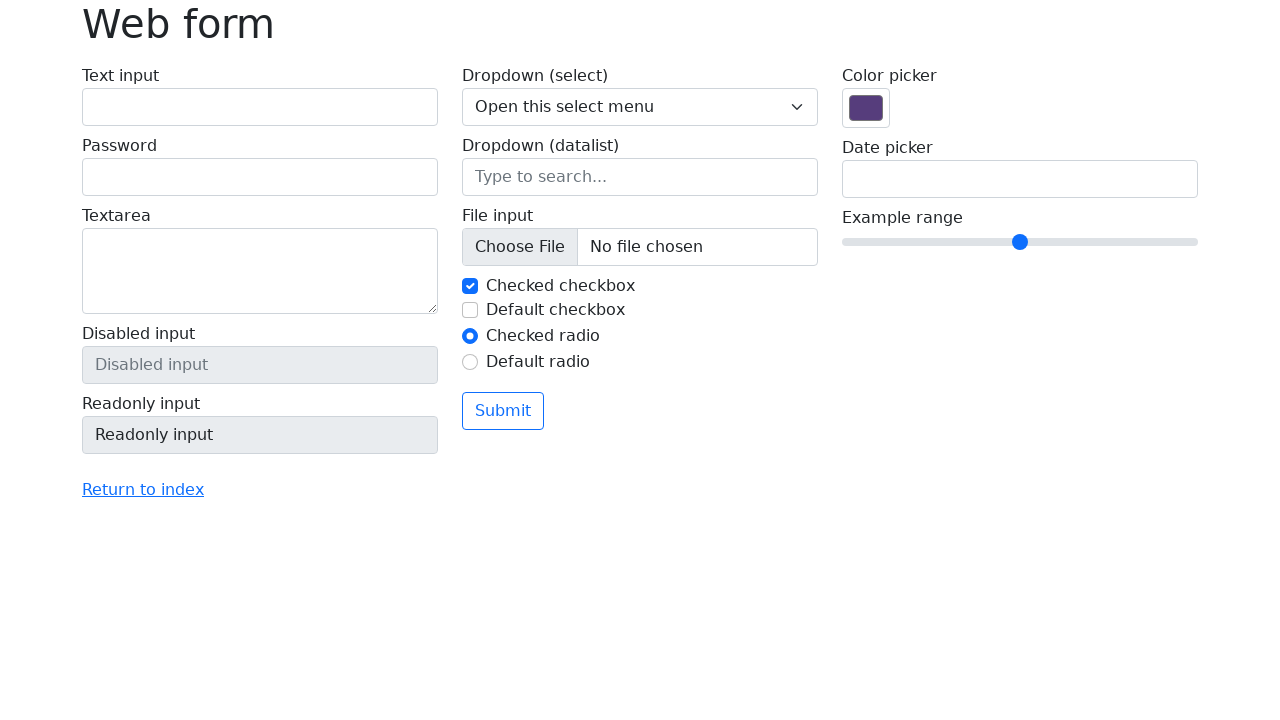

Text input field became visible
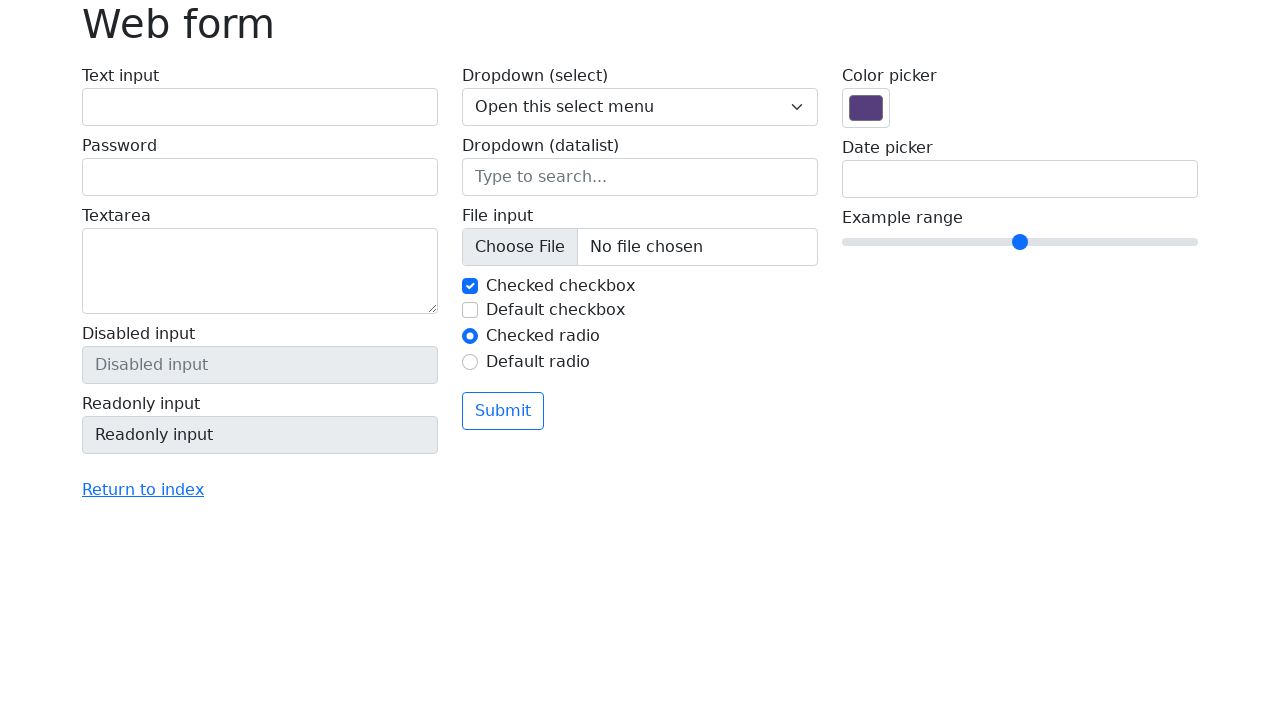

Filled text input field with 'Selenium' on input[name='my-text']
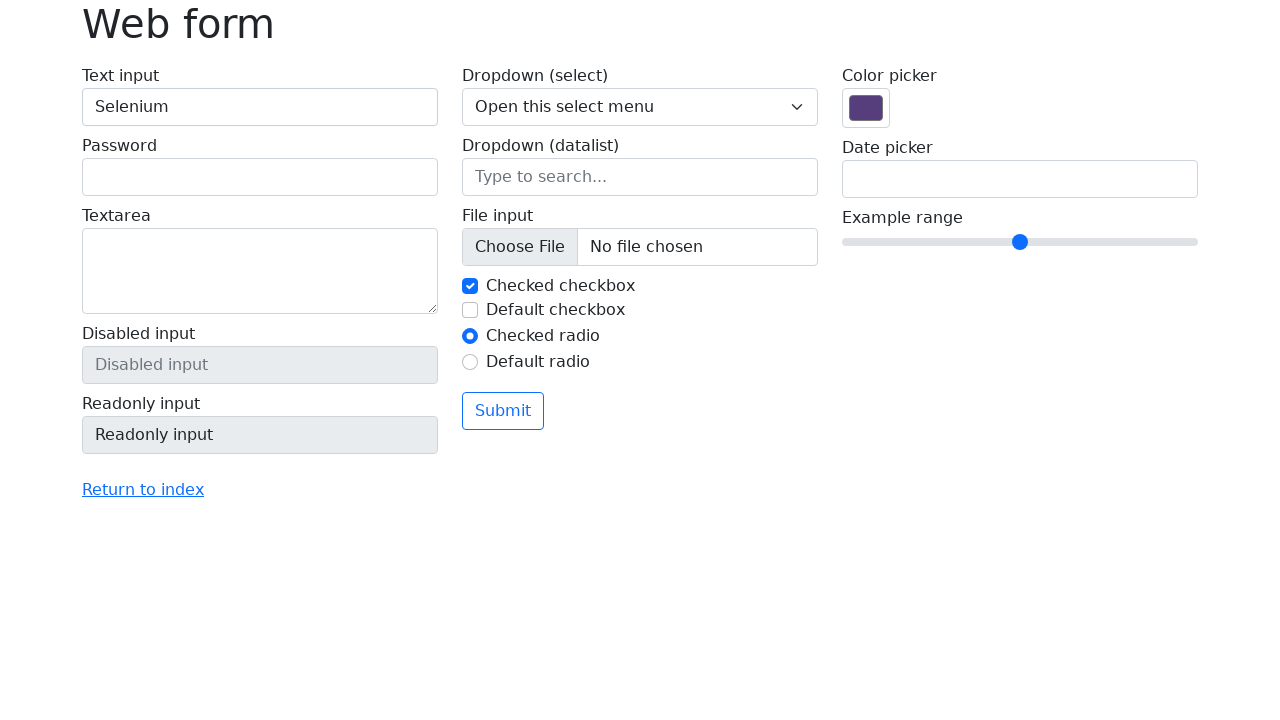

Clicked submit button at (503, 411) on button
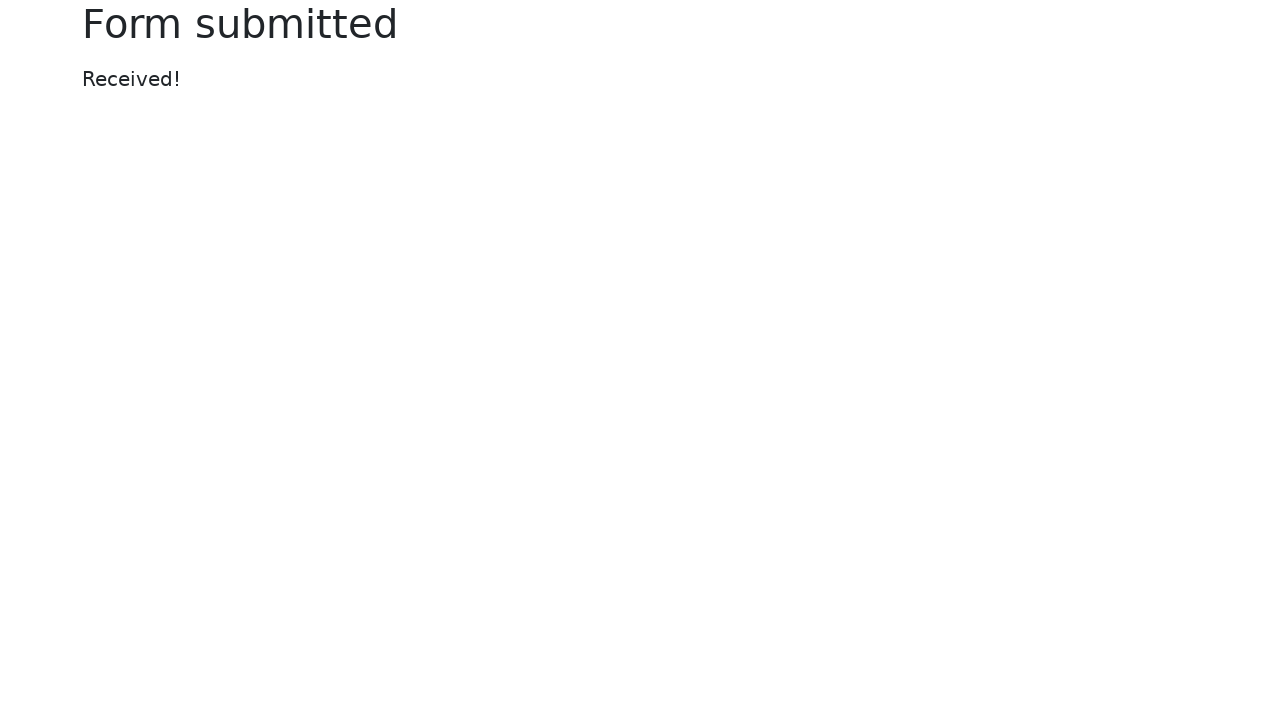

Success message element appeared
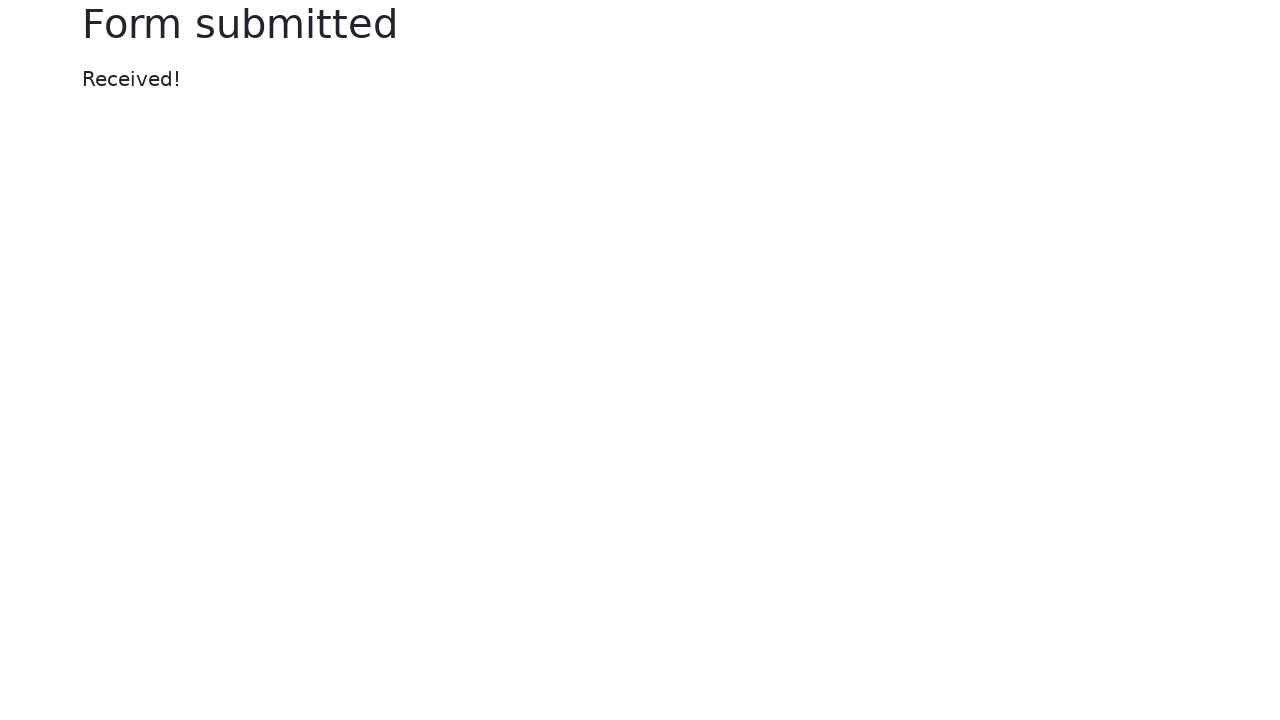

Retrieved success message text
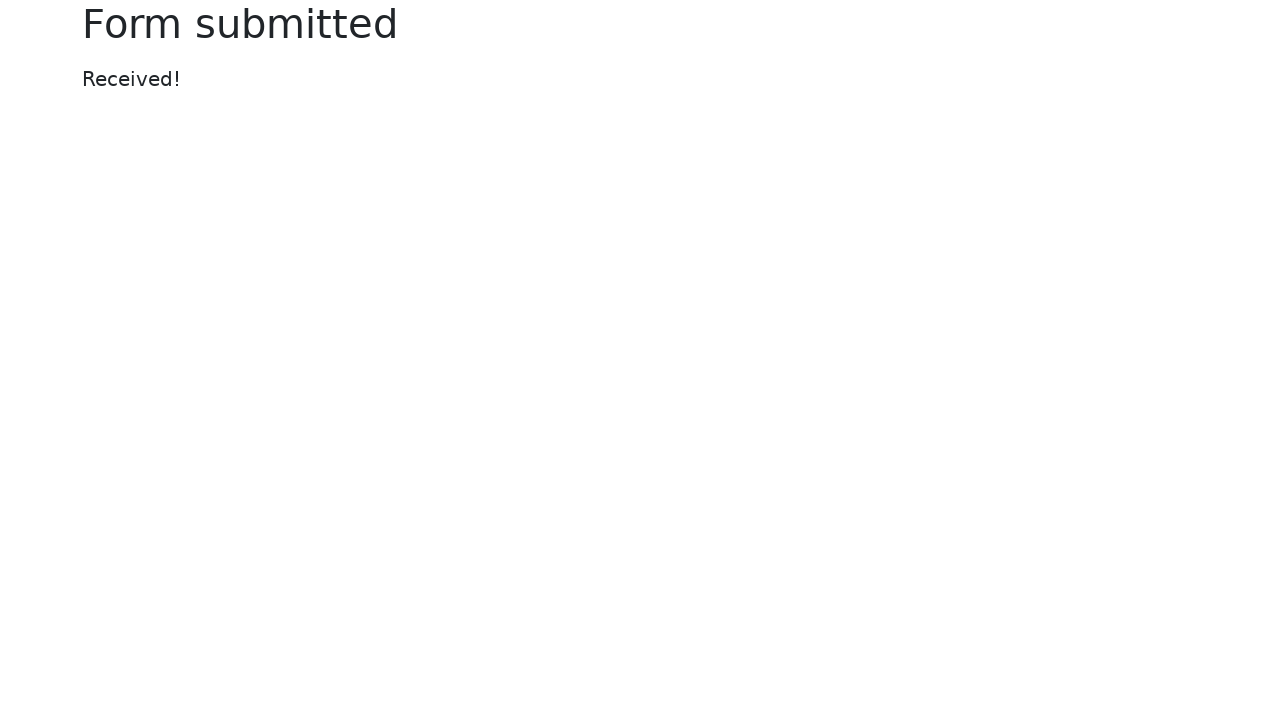

Verified success message text is 'Received!'
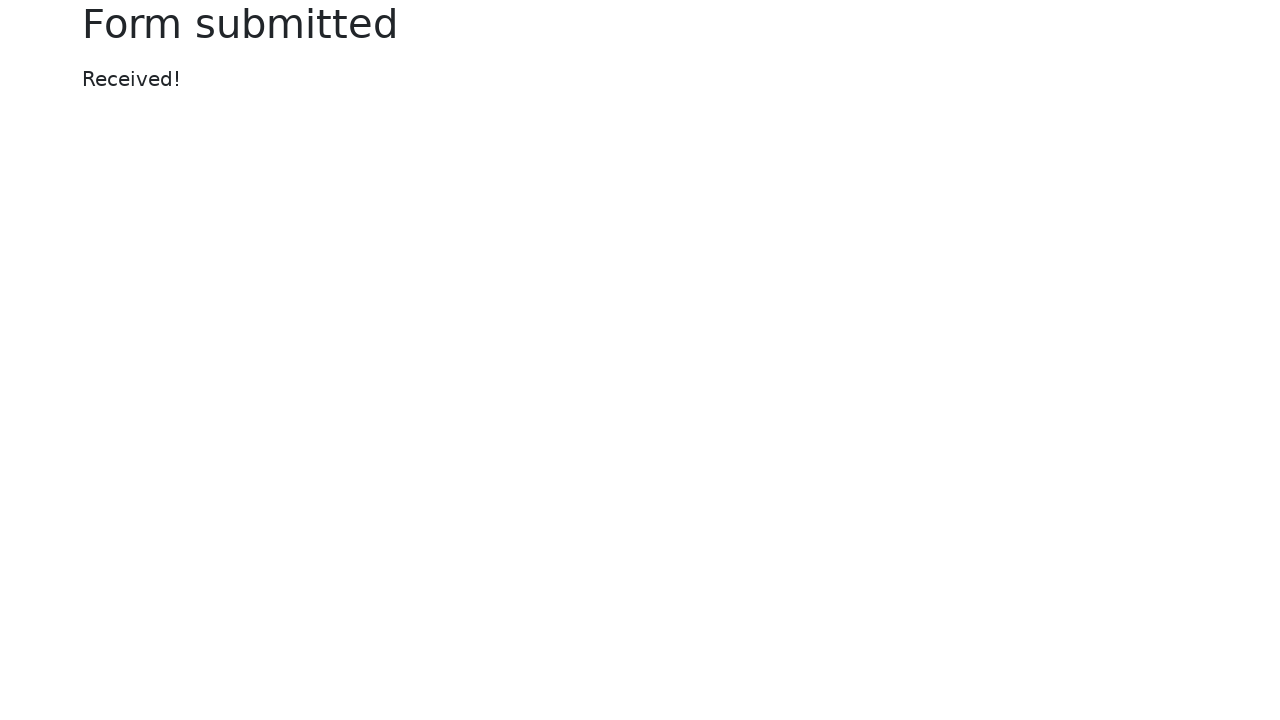

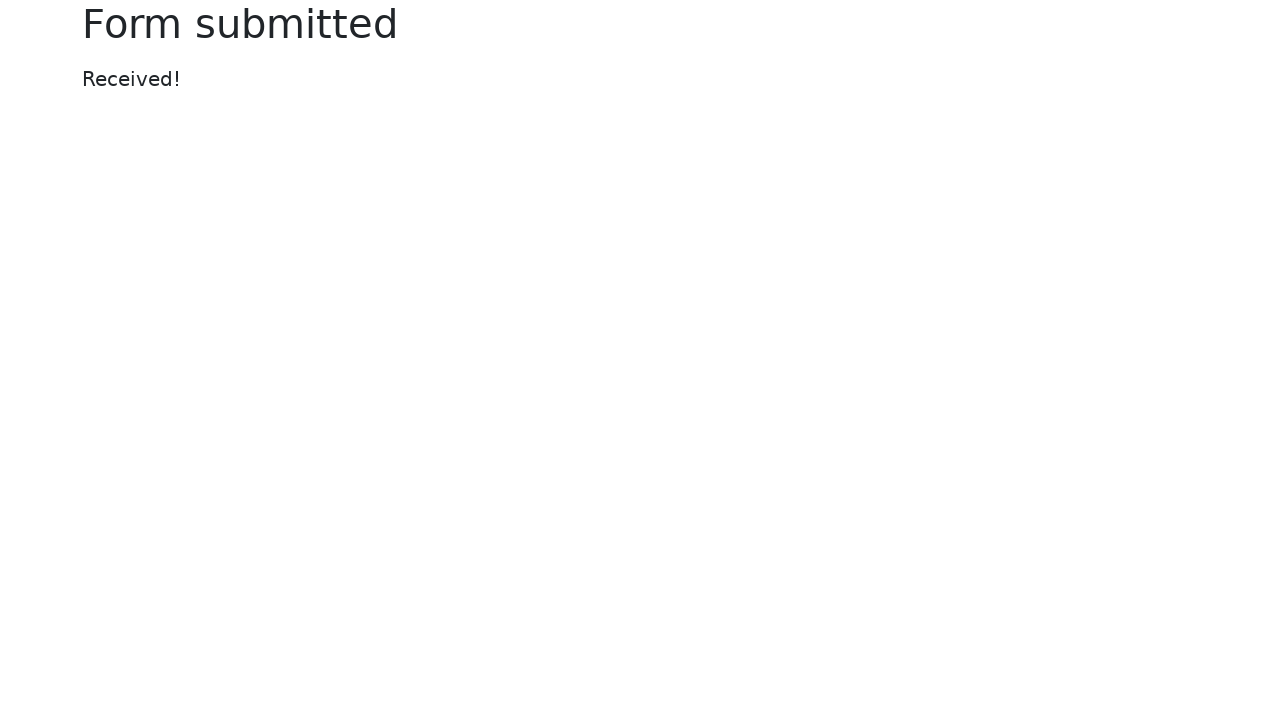